Tests navigation through all main category menu items on Rozetka website, clicking each category and verifying the page loads with the correct heading

Starting URL: https://rozetka.com.ua/

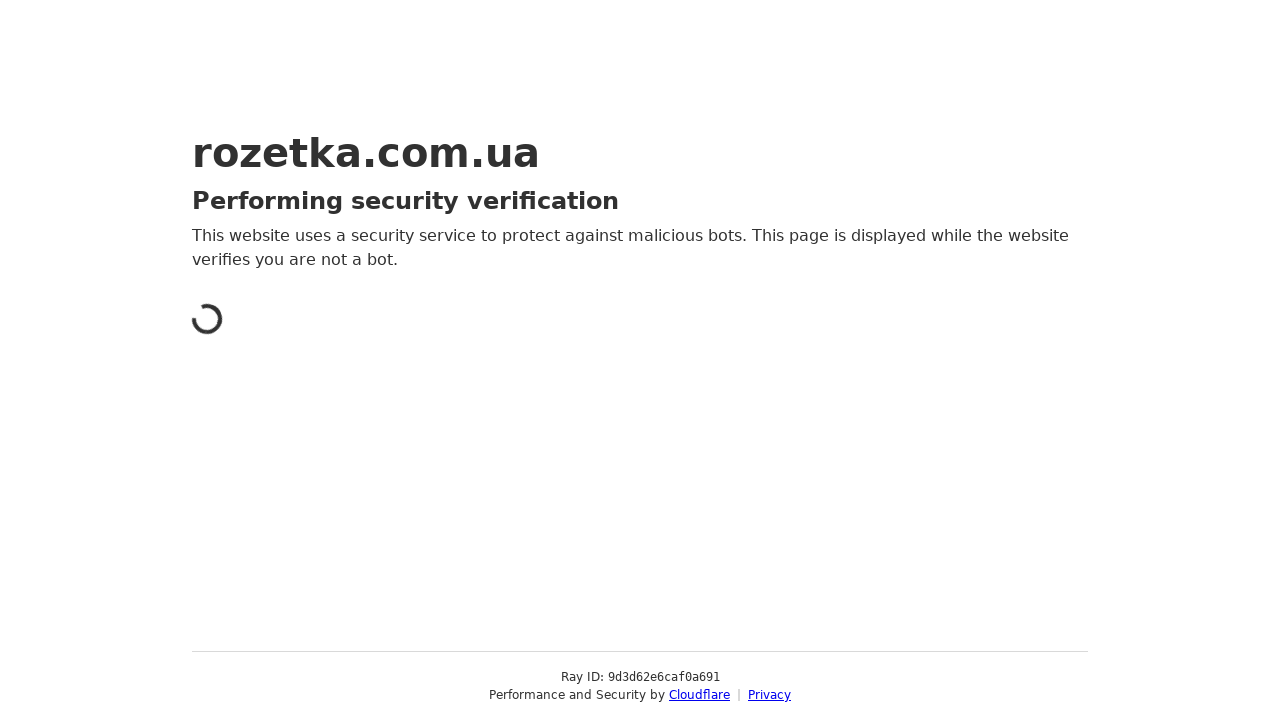

Located all main category menu items on Rozetka homepage
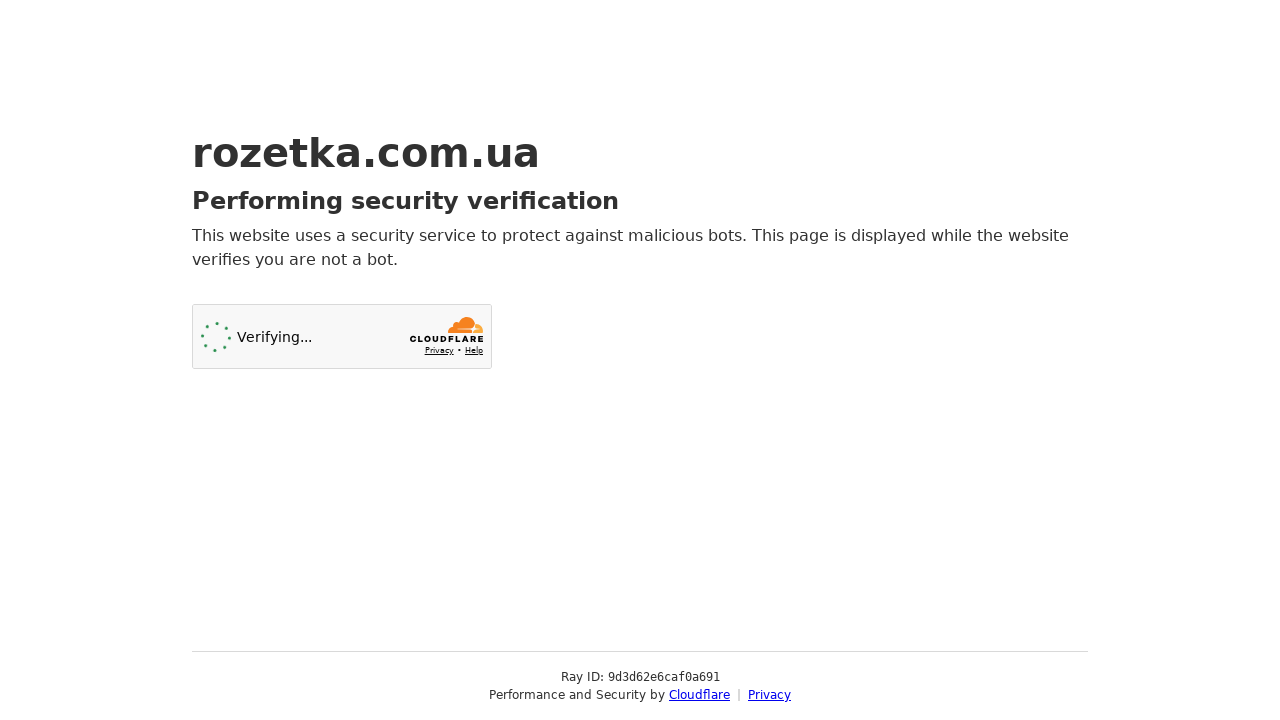

Retrieved category count: 0 categories found
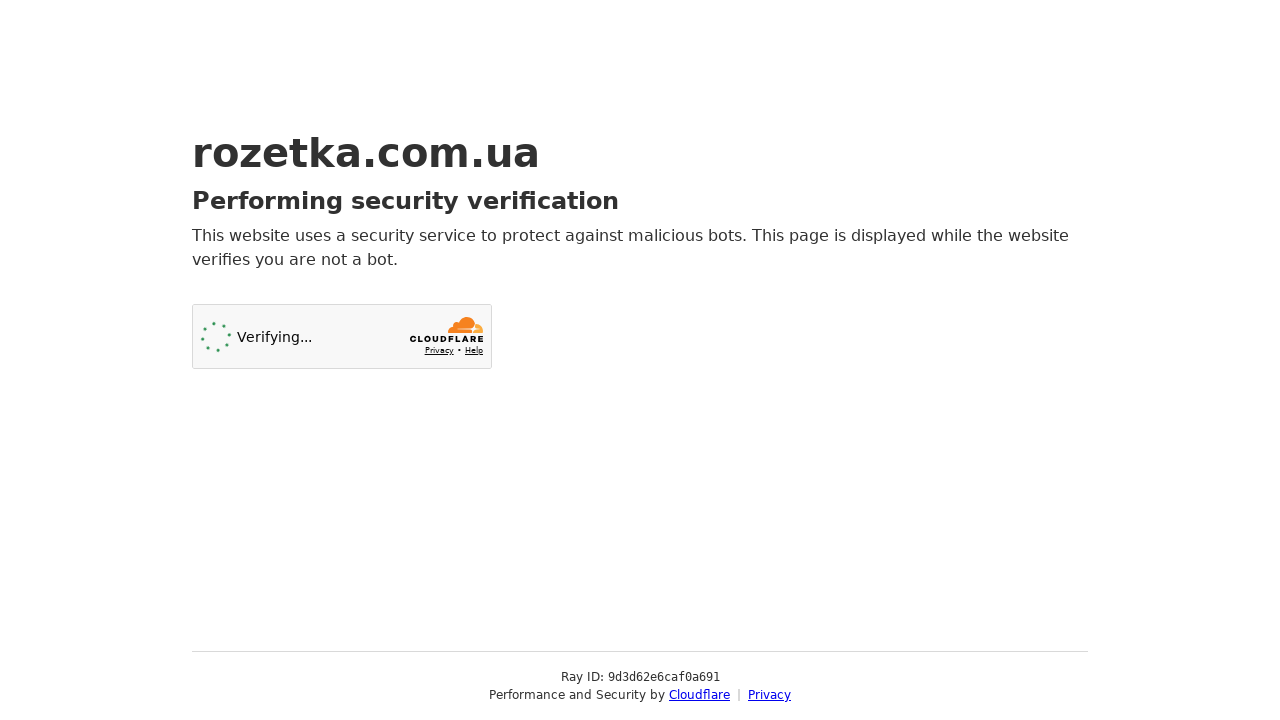

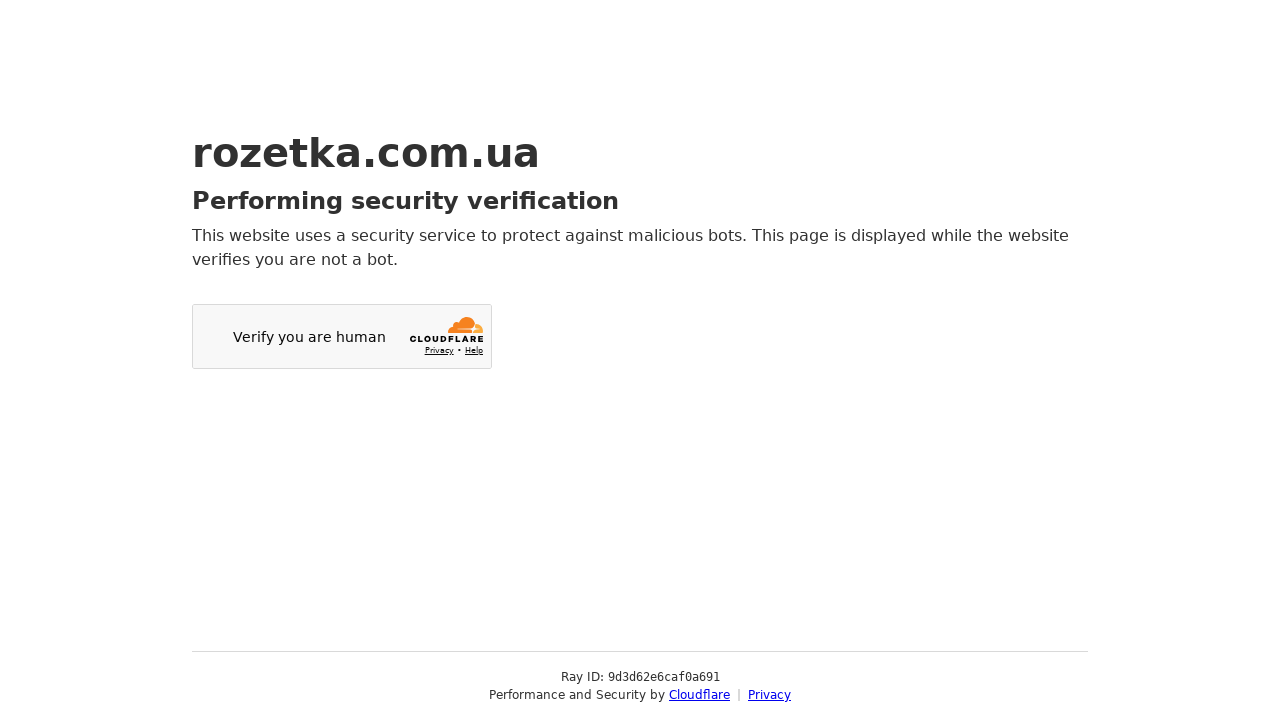